Counts the number of links that have empty or no text content

Starting URL: https://www.openxcell.com

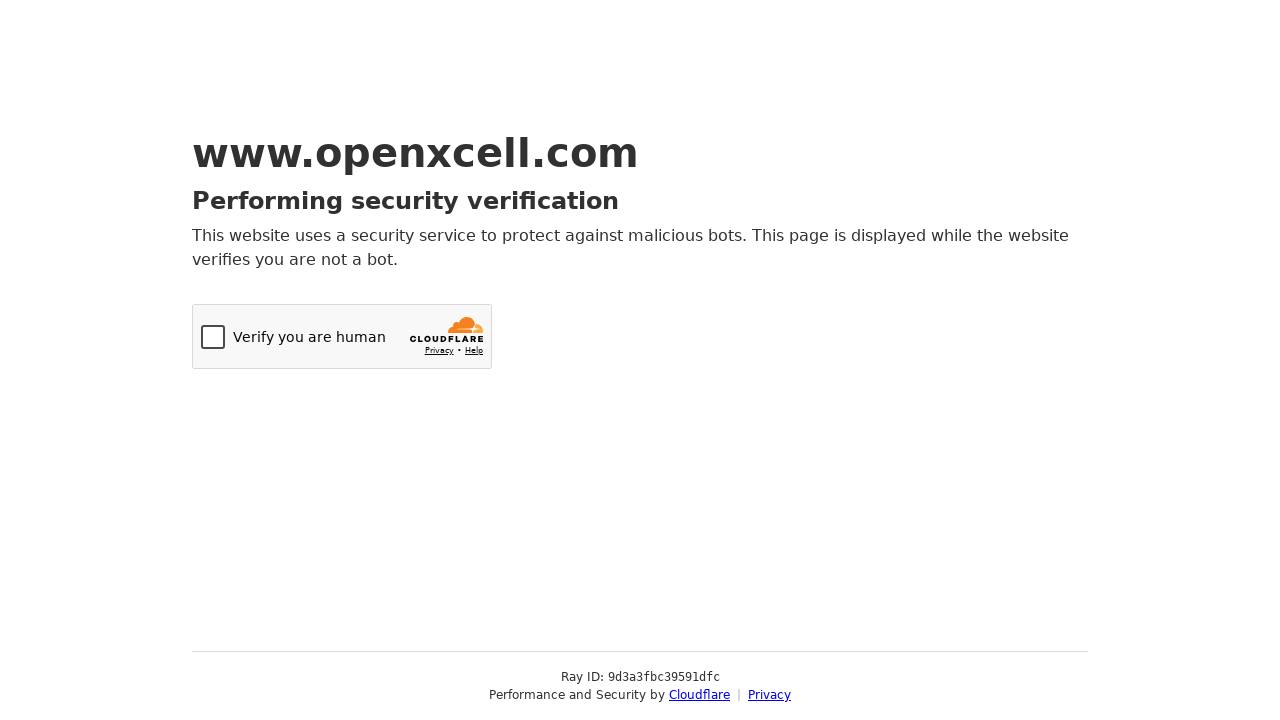

Navigated to https://www.openxcell.com
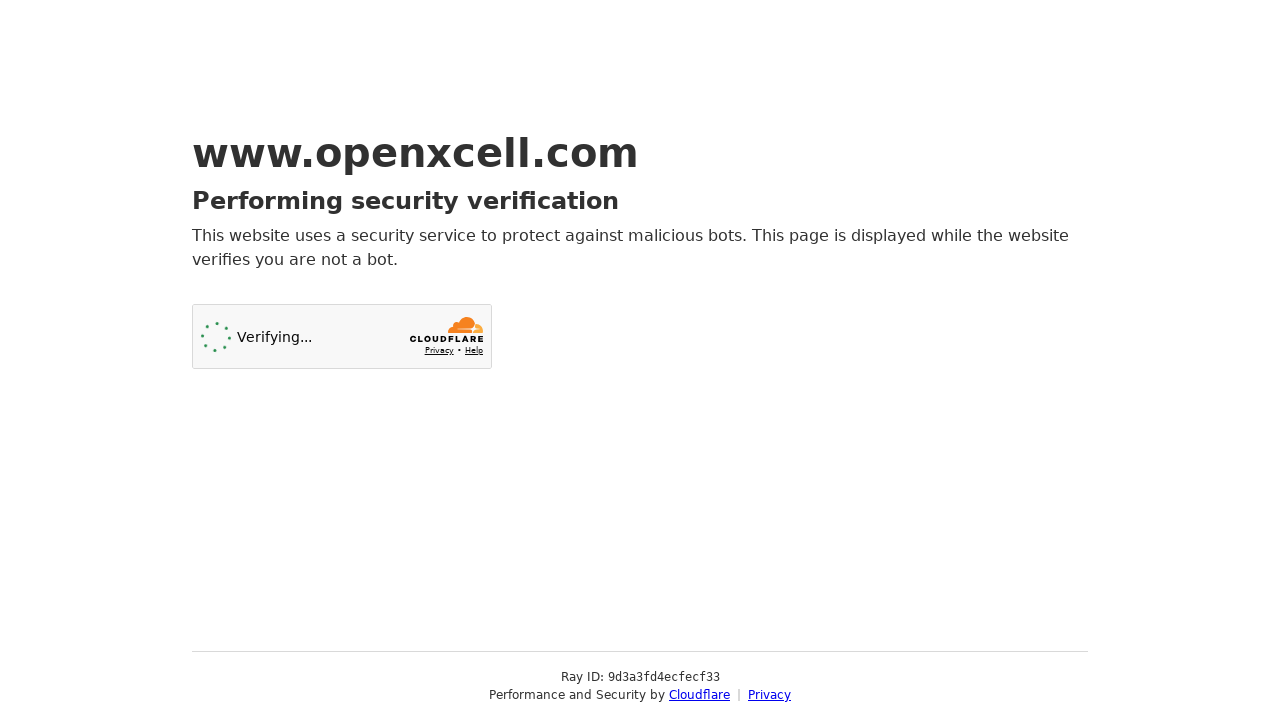

Located all link elements on the page
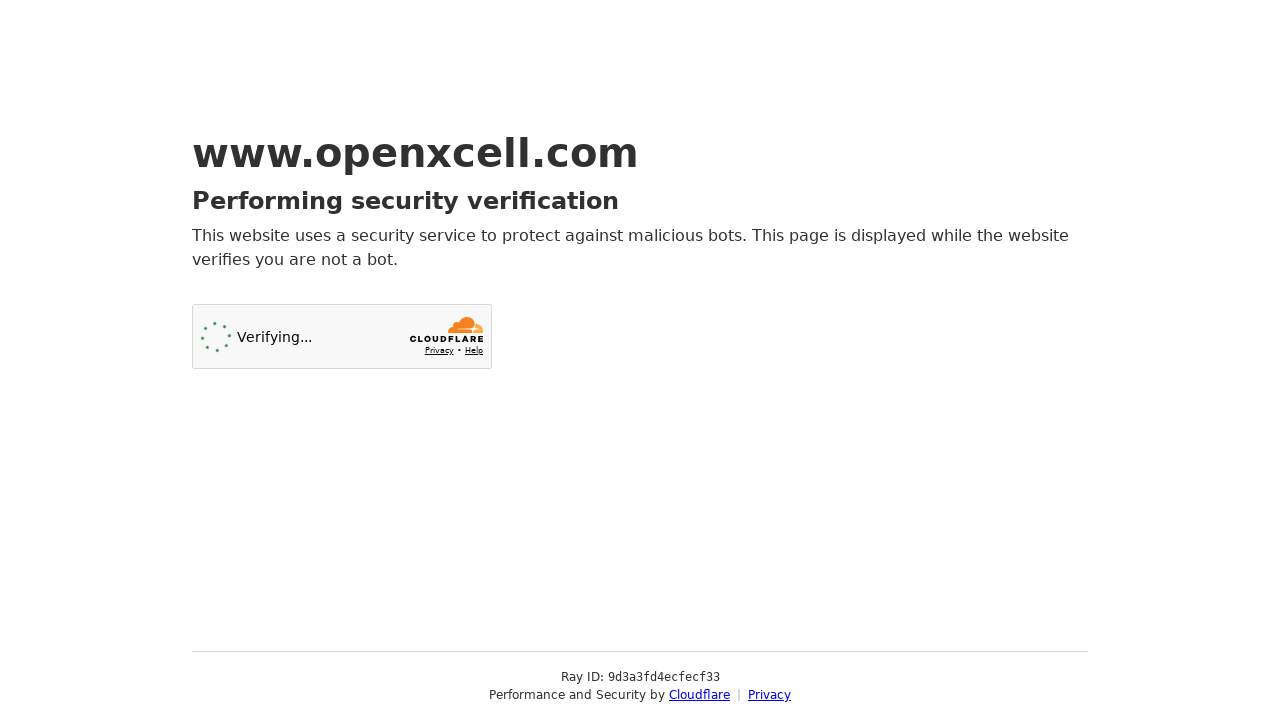

Retrieved text content from link (current count: 0)
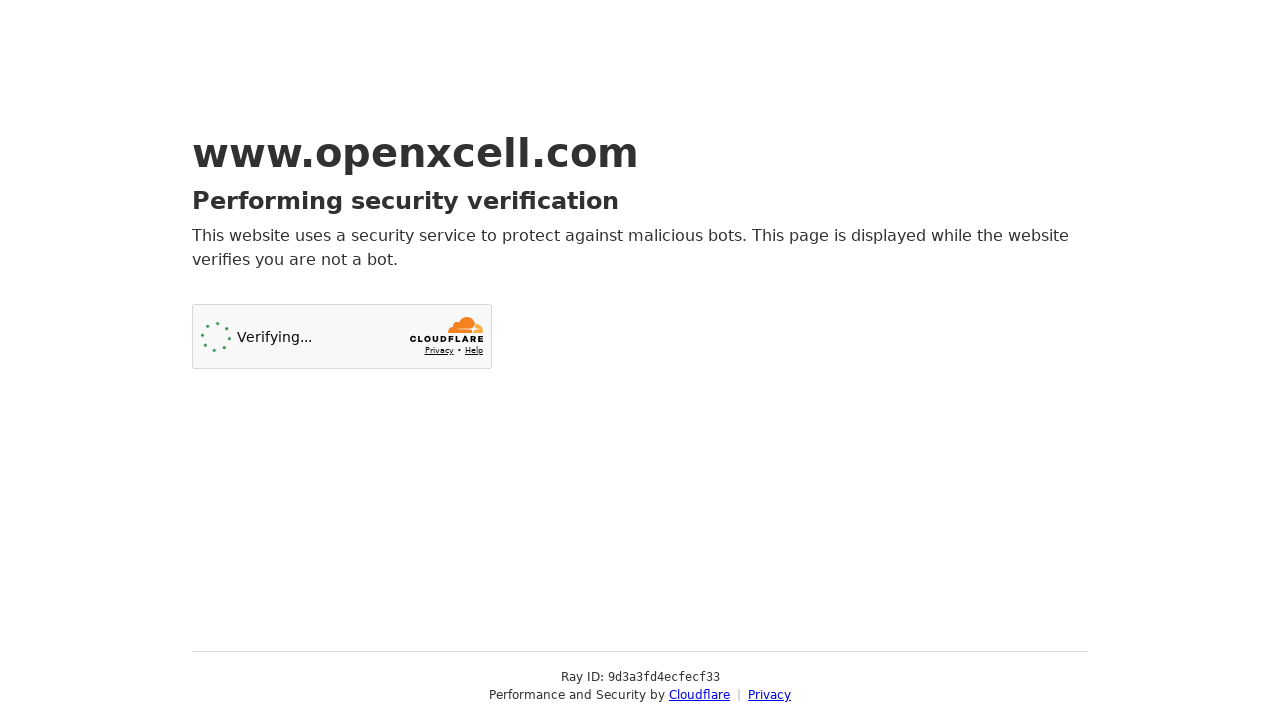

Retrieved text content from link (current count: 0)
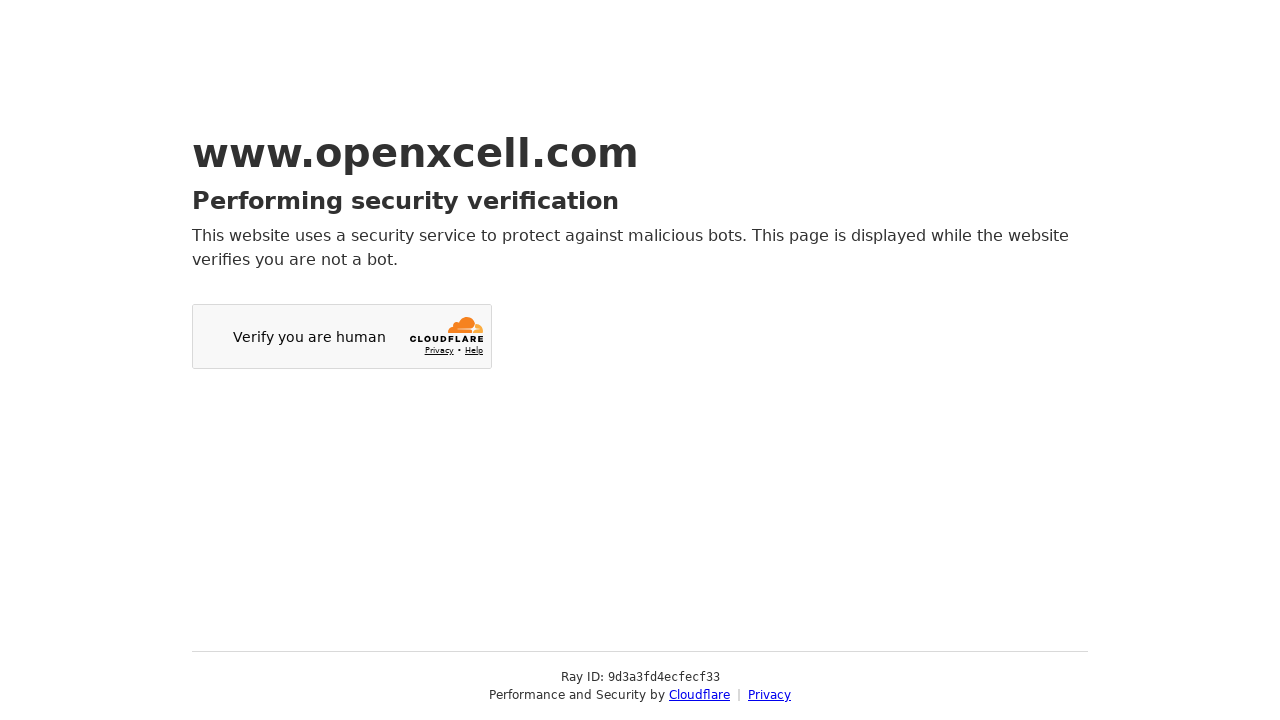

Test completed - found 0 links with no text content
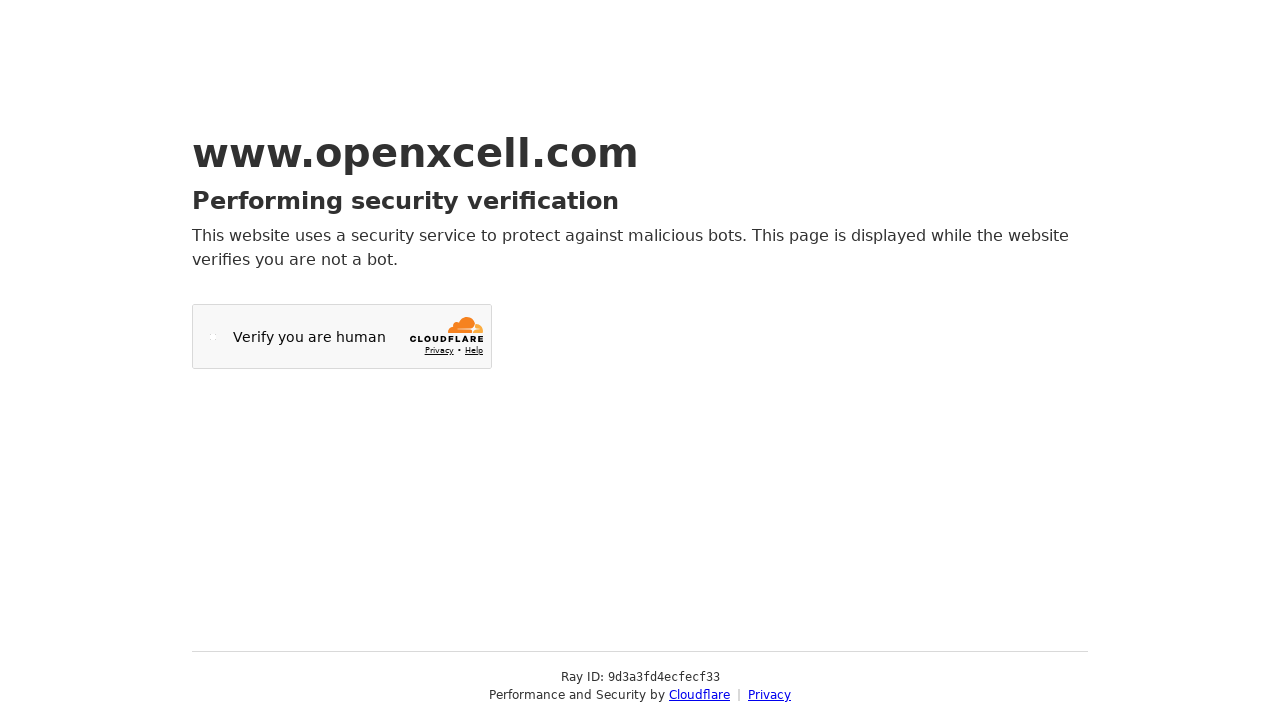

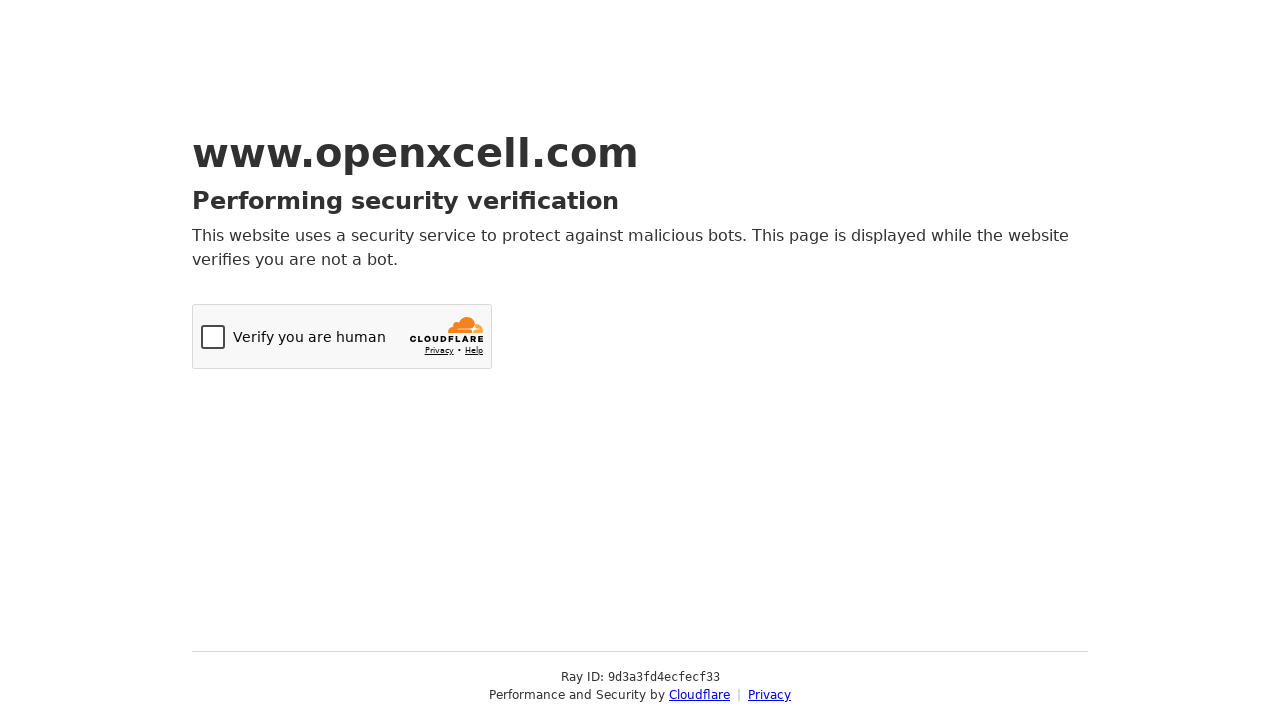